Tests dropdown menu functionality by clicking on the dropdown button and selecting menu items

Starting URL: https://formy-project.herokuapp.com/dropdown

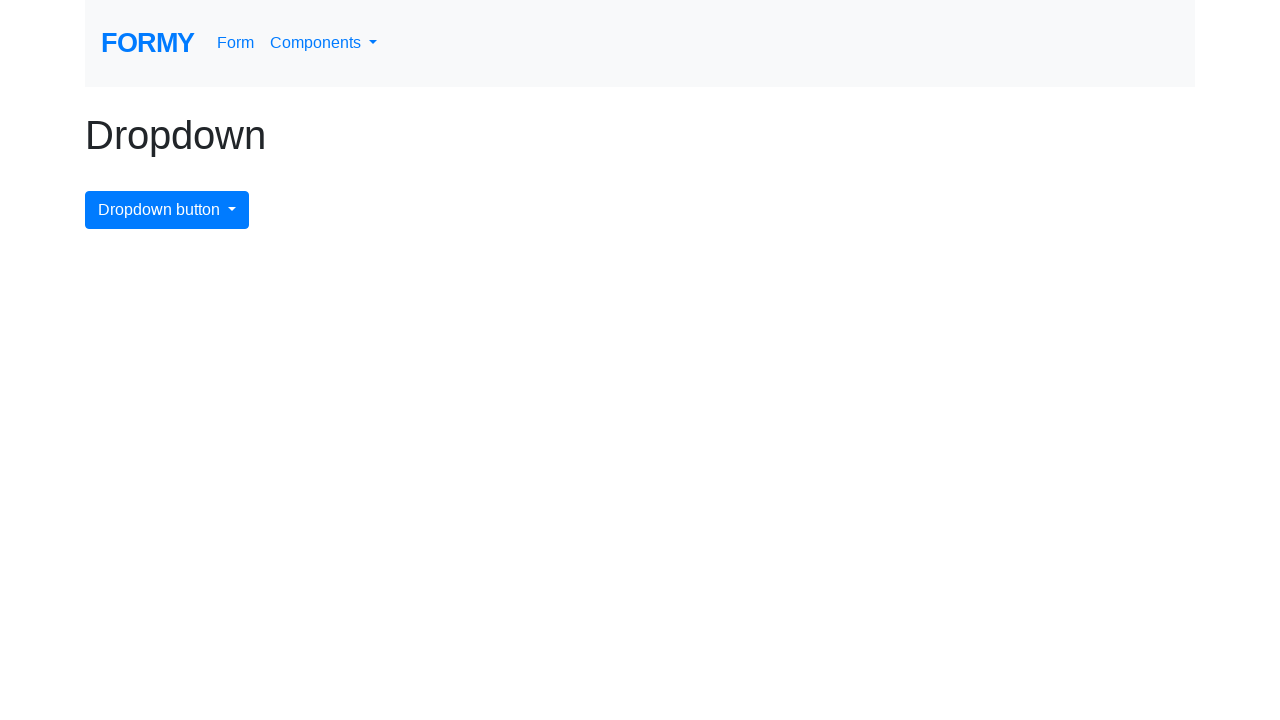

Clicked dropdown menu button to open dropdown at (167, 210) on #dropdownMenuButton
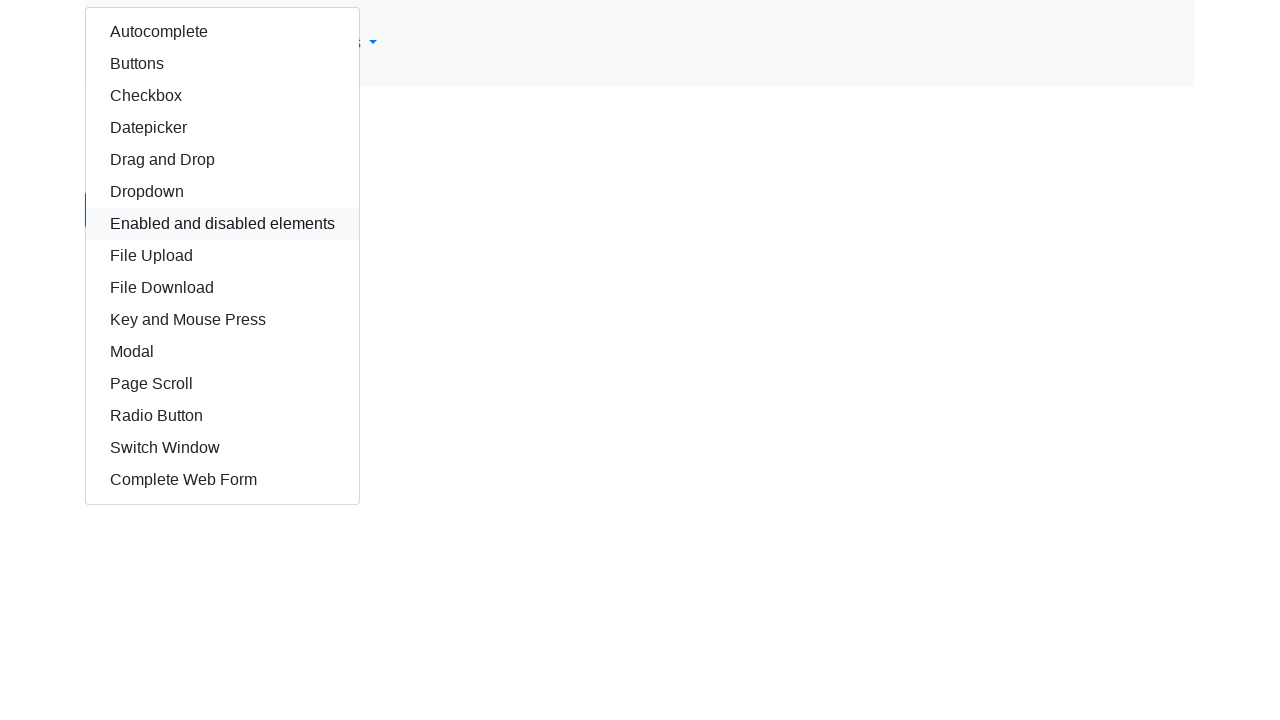

Clicked autocomplete option in dropdown menu at (222, 32) on #autocomplete
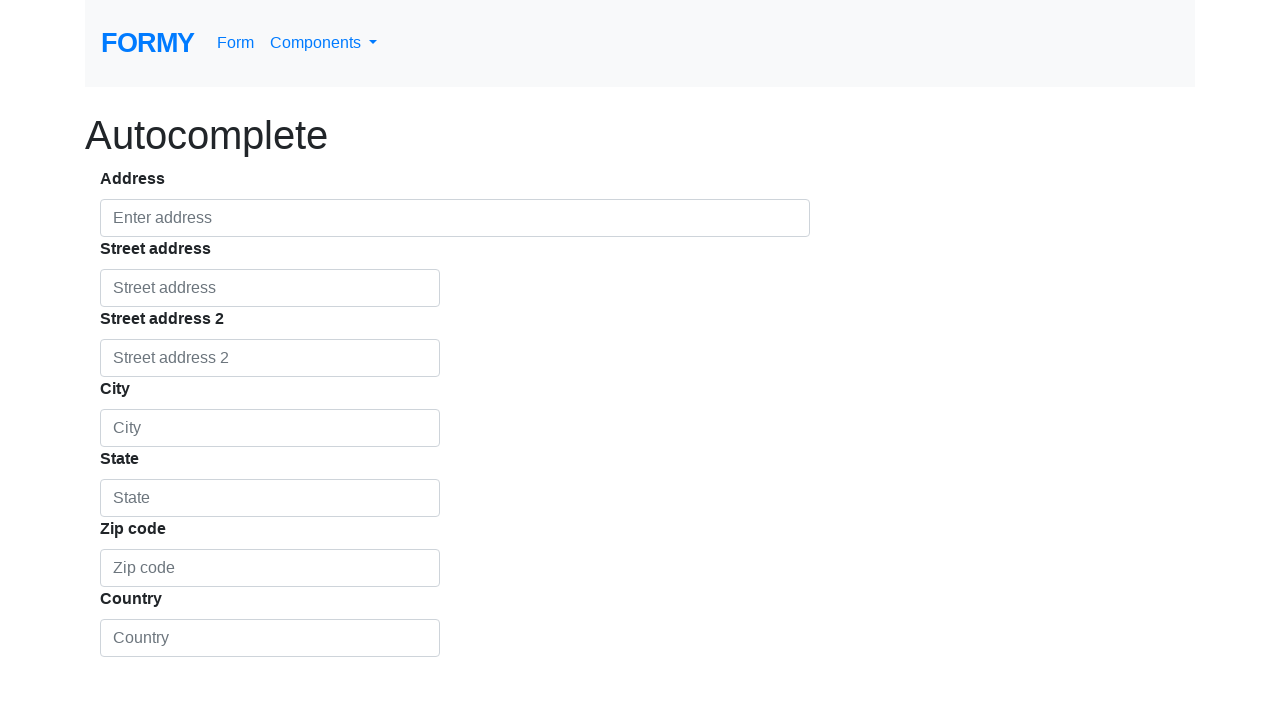

Clicked autocomplete option again at (455, 218) on #autocomplete
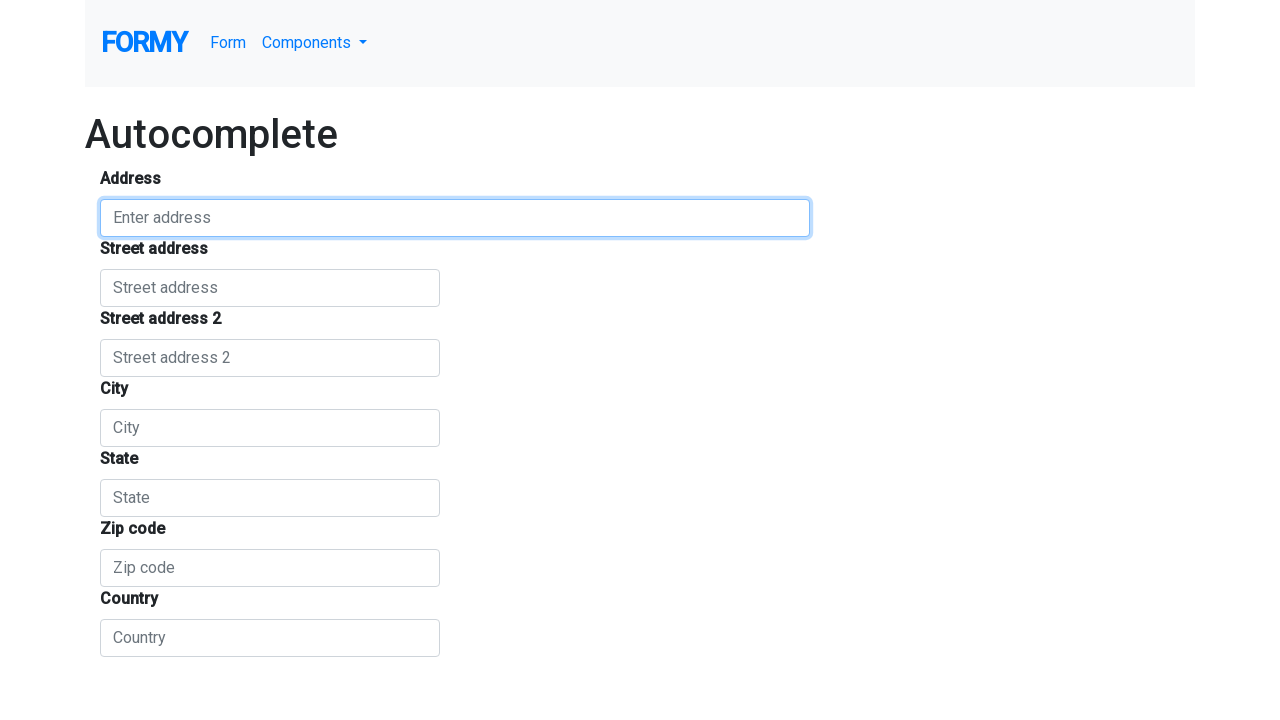

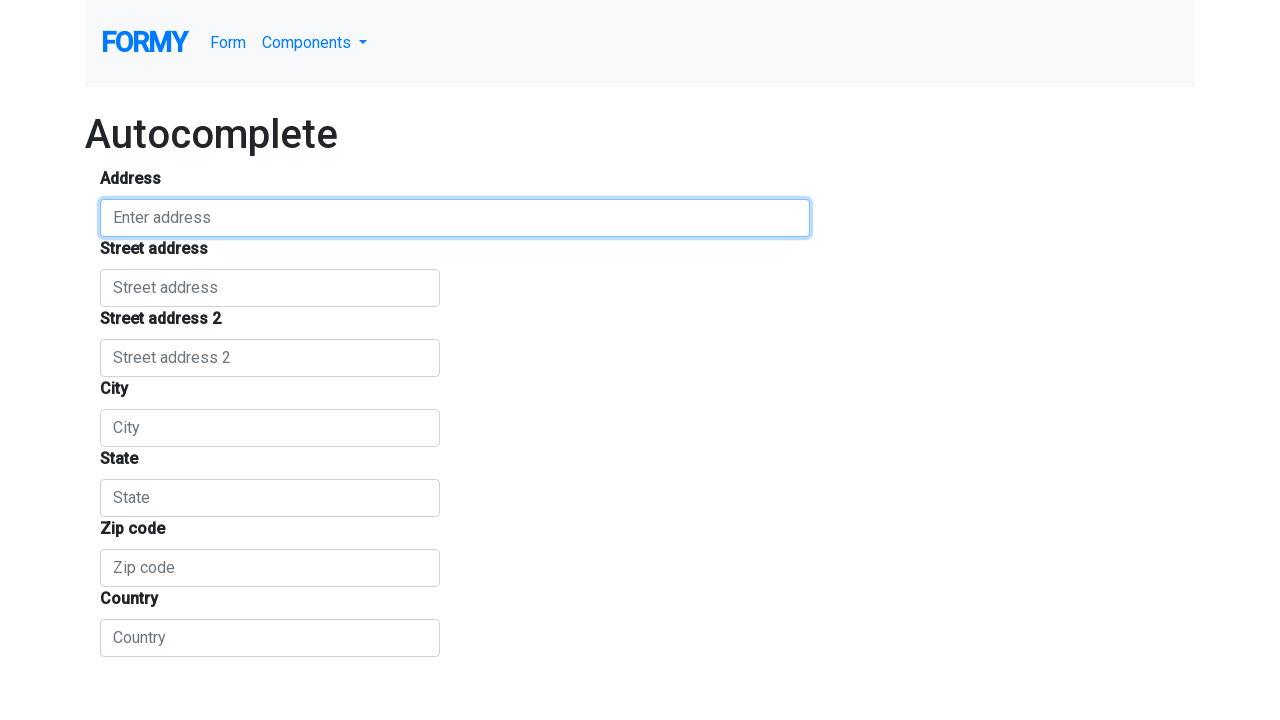